Tests extracting text content from the h1 heading element

Starting URL: https://refactoring.guru/design-patterns/command

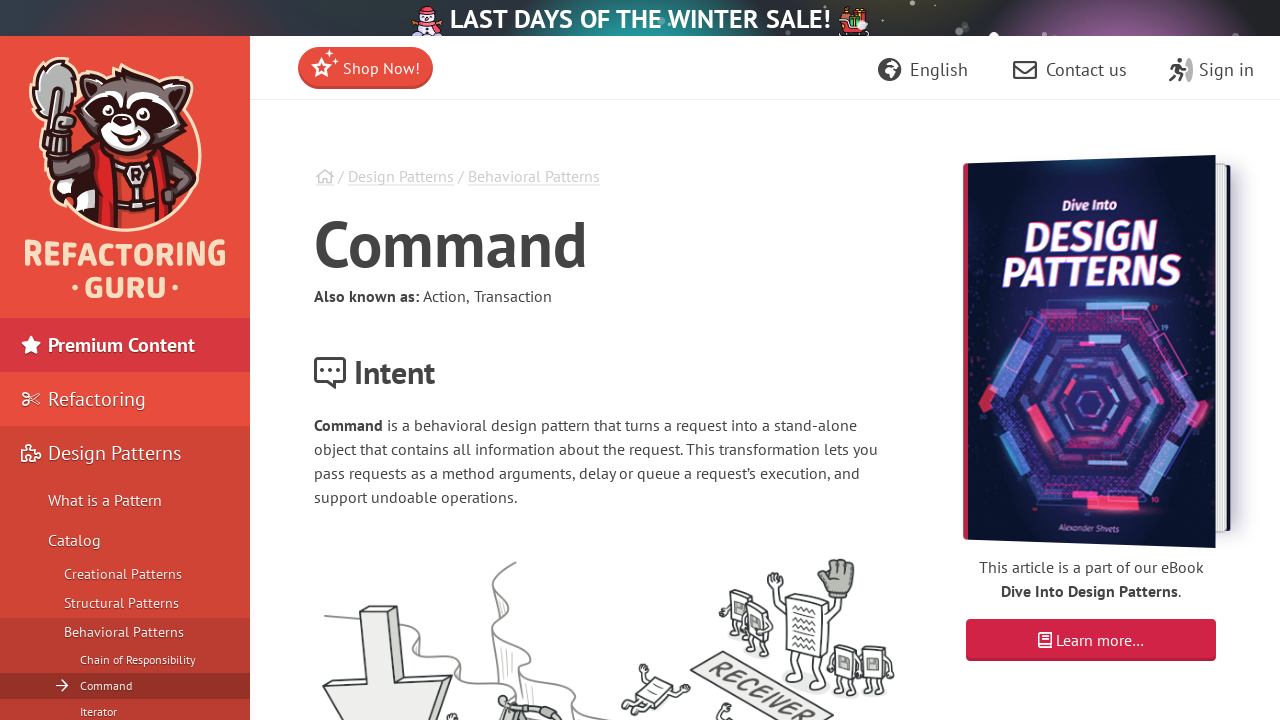

Located the h1 heading element
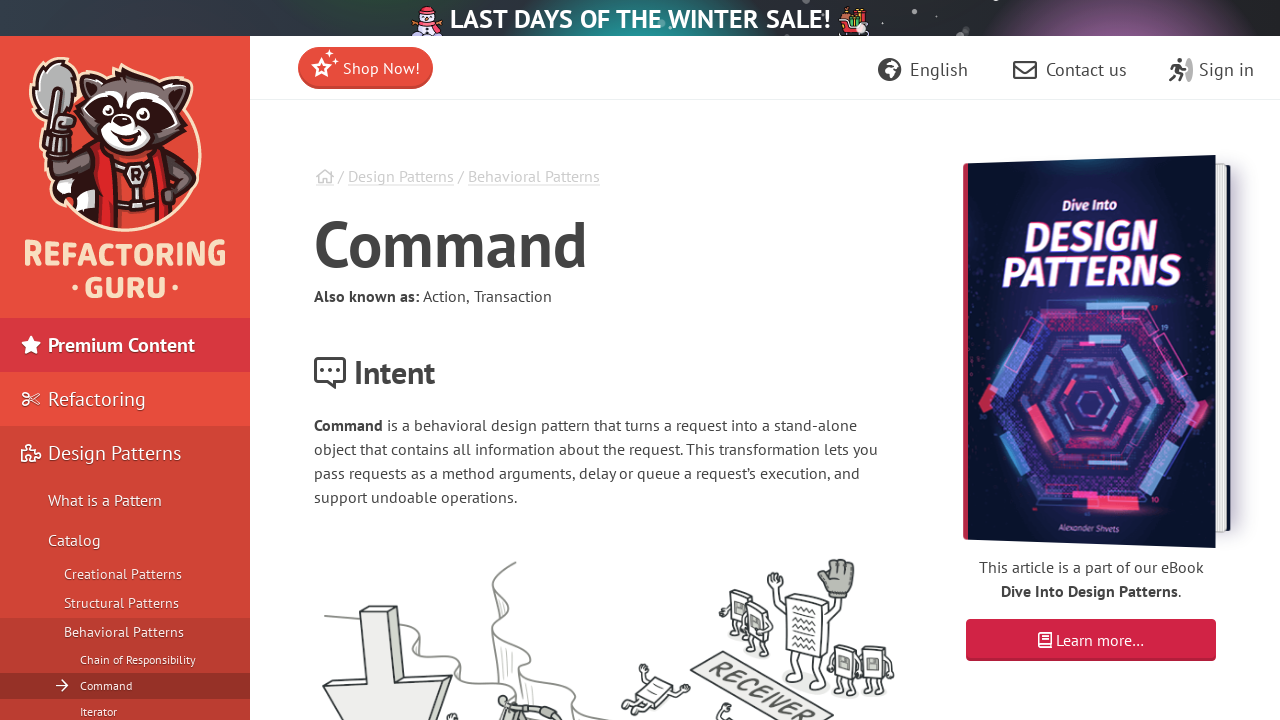

Waited for h1 element to be visible
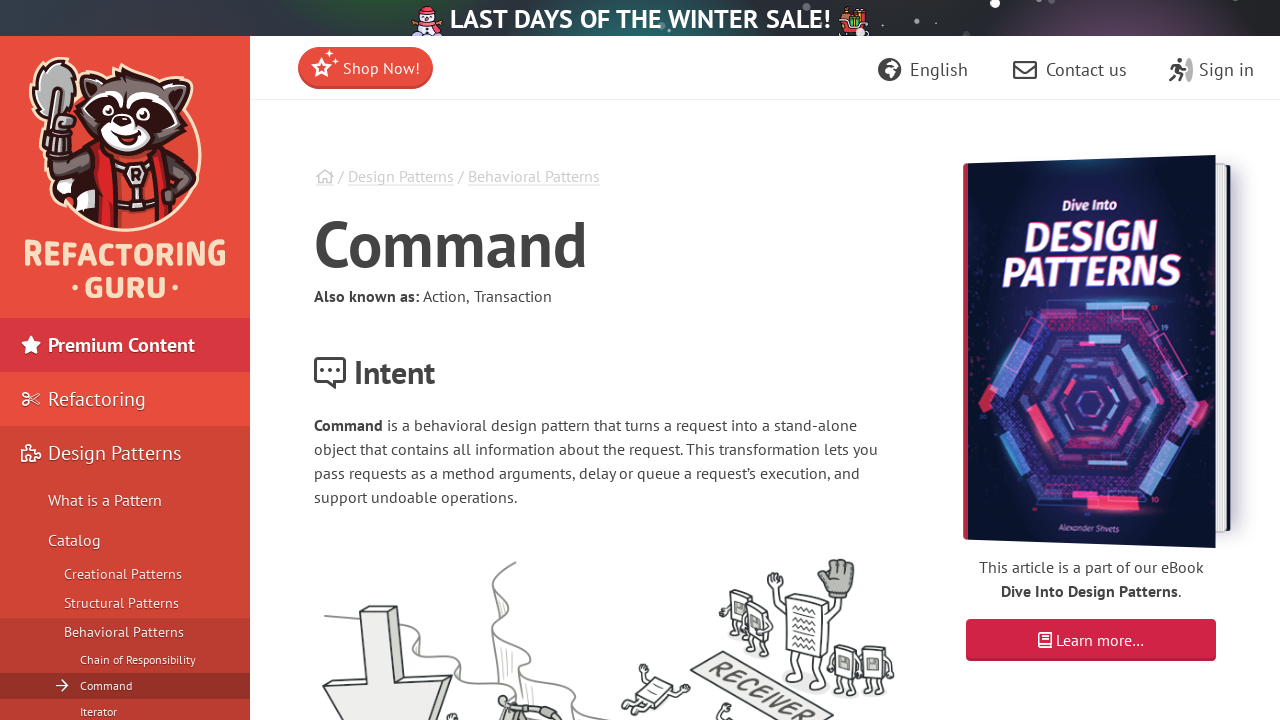

Extracted text content from h1 element: 'Command'
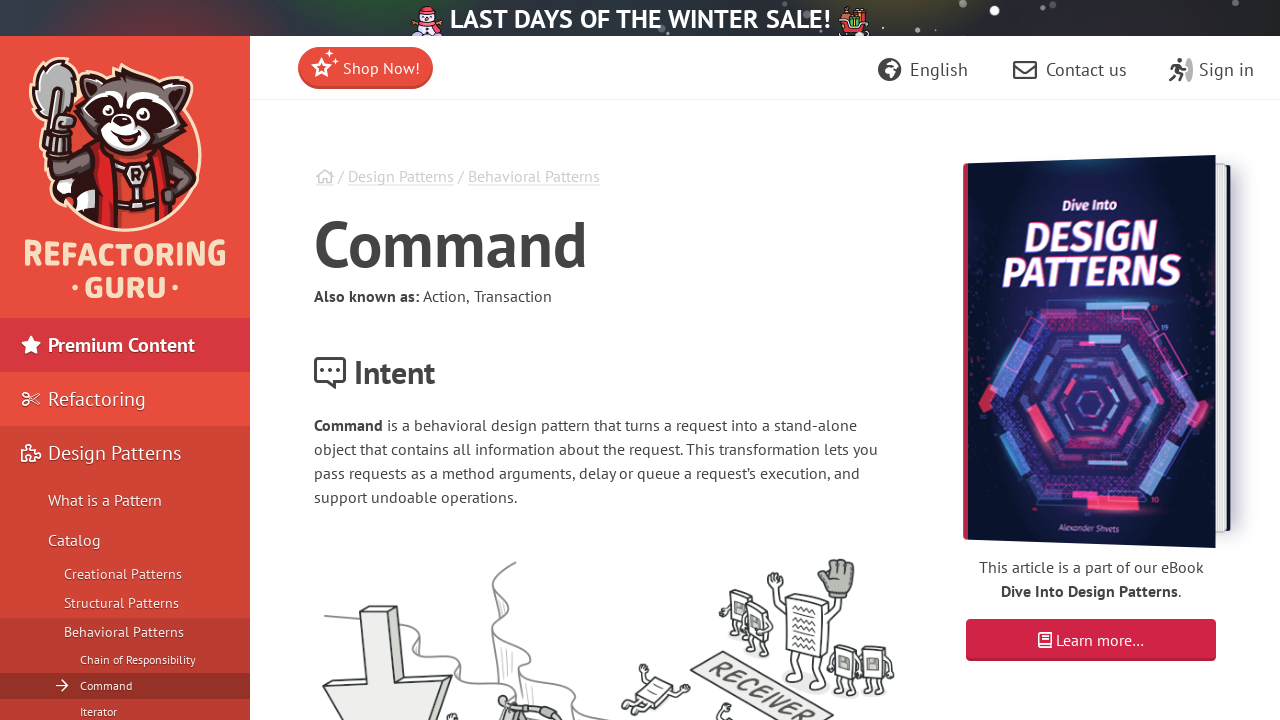

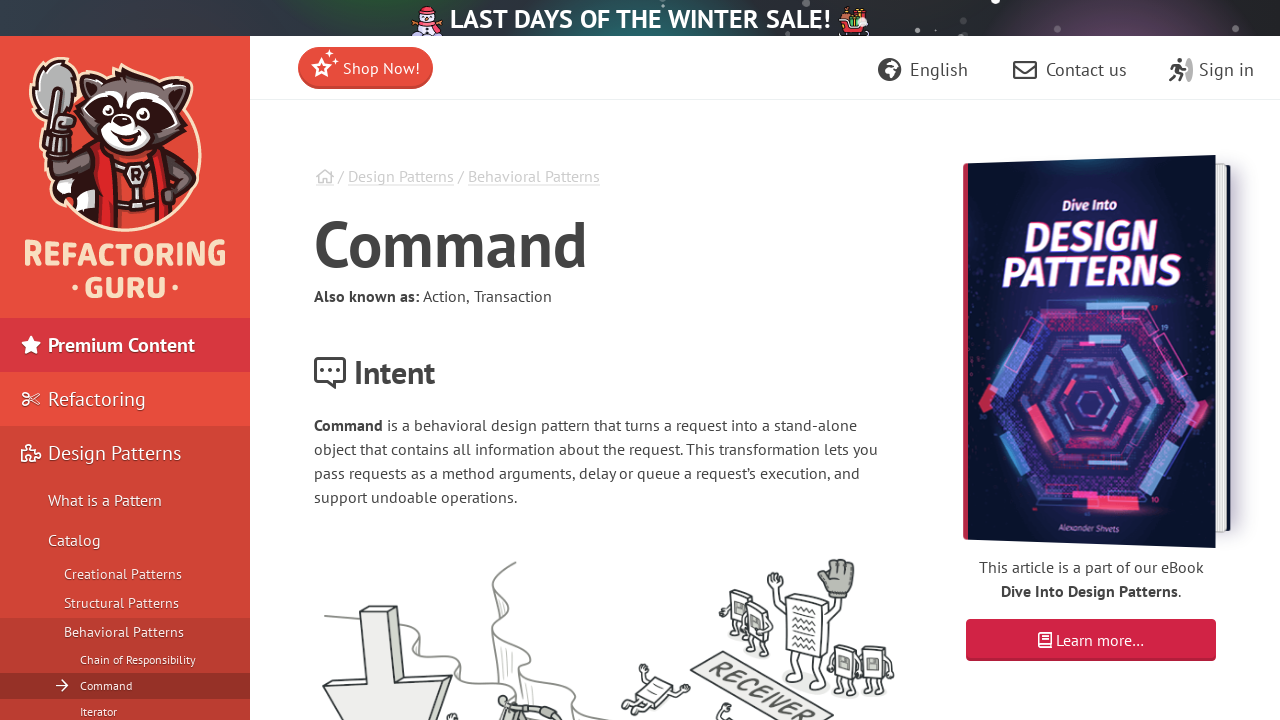